Tests handling a JavaScript prompt dialog by clicking a link that triggers a prompt, entering text, and accepting it

Starting URL: https://www.selenium.dev/documentation/webdriver/js_alerts_prompts_and_confirmations/

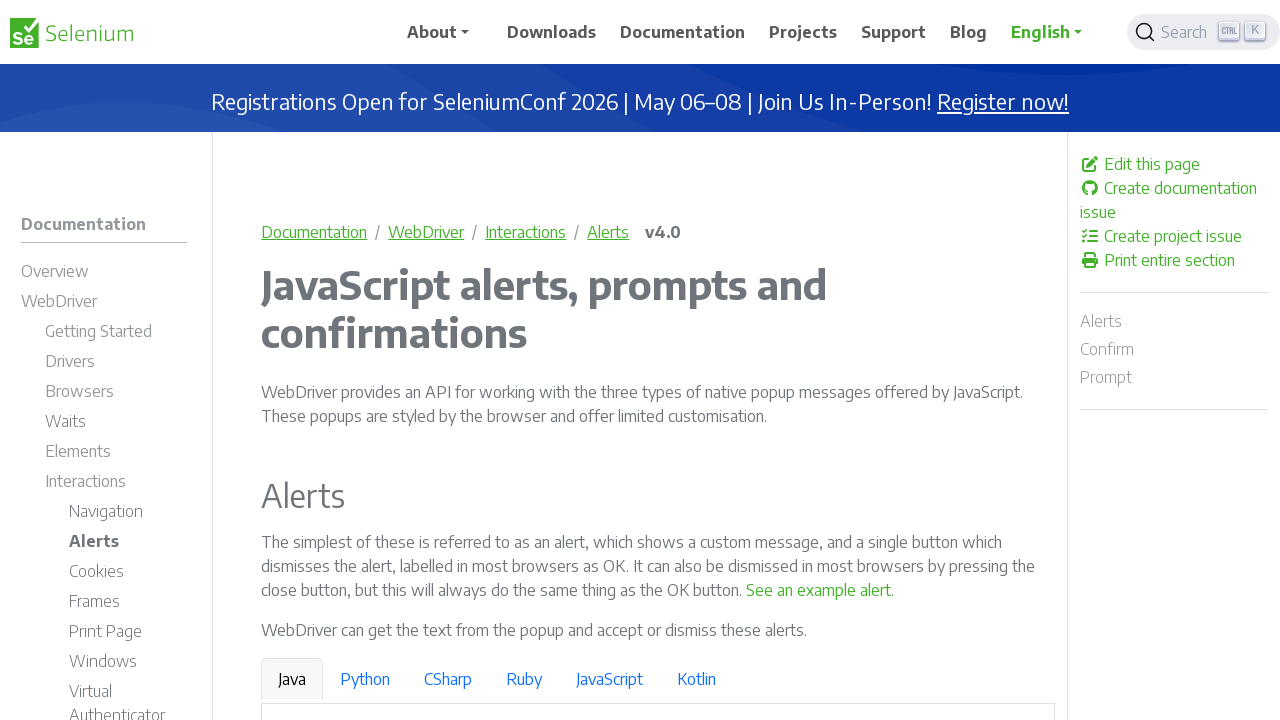

Set up dialog handler to accept prompts with 'Playwright Automation Tool'
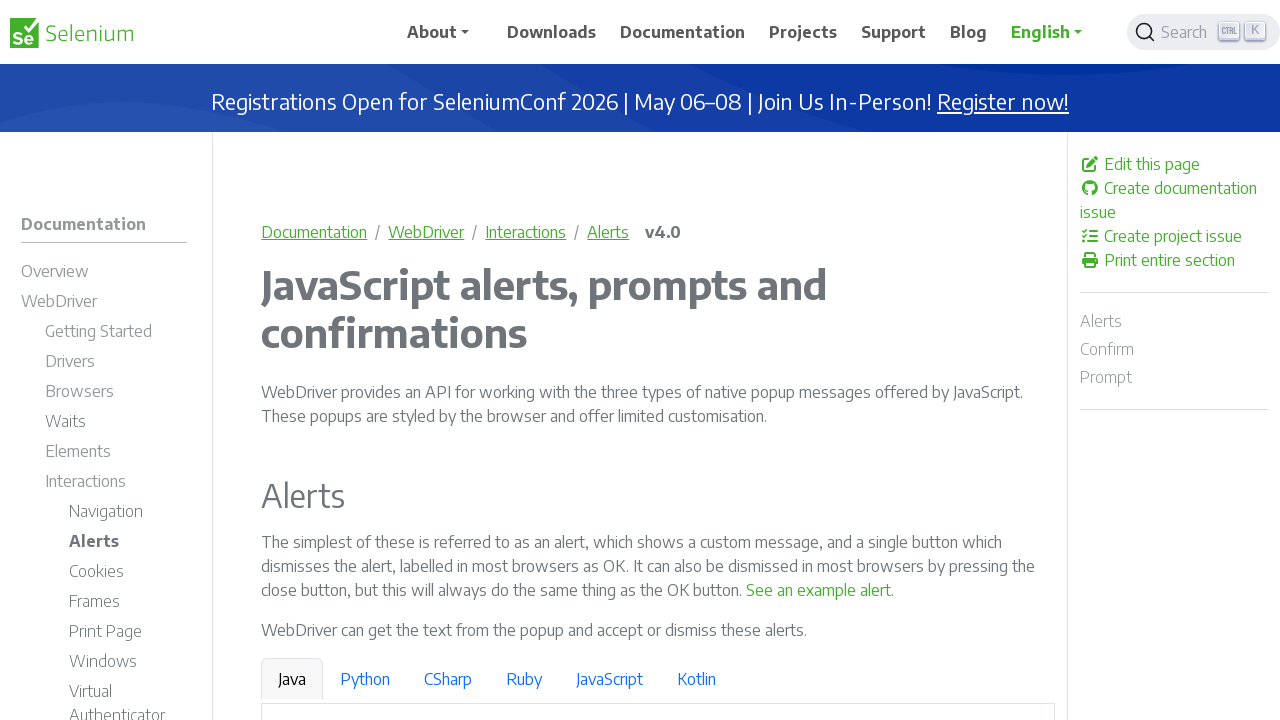

Clicked link to trigger JavaScript prompt dialog at (627, 360) on a:has-text('See a sample prompt')
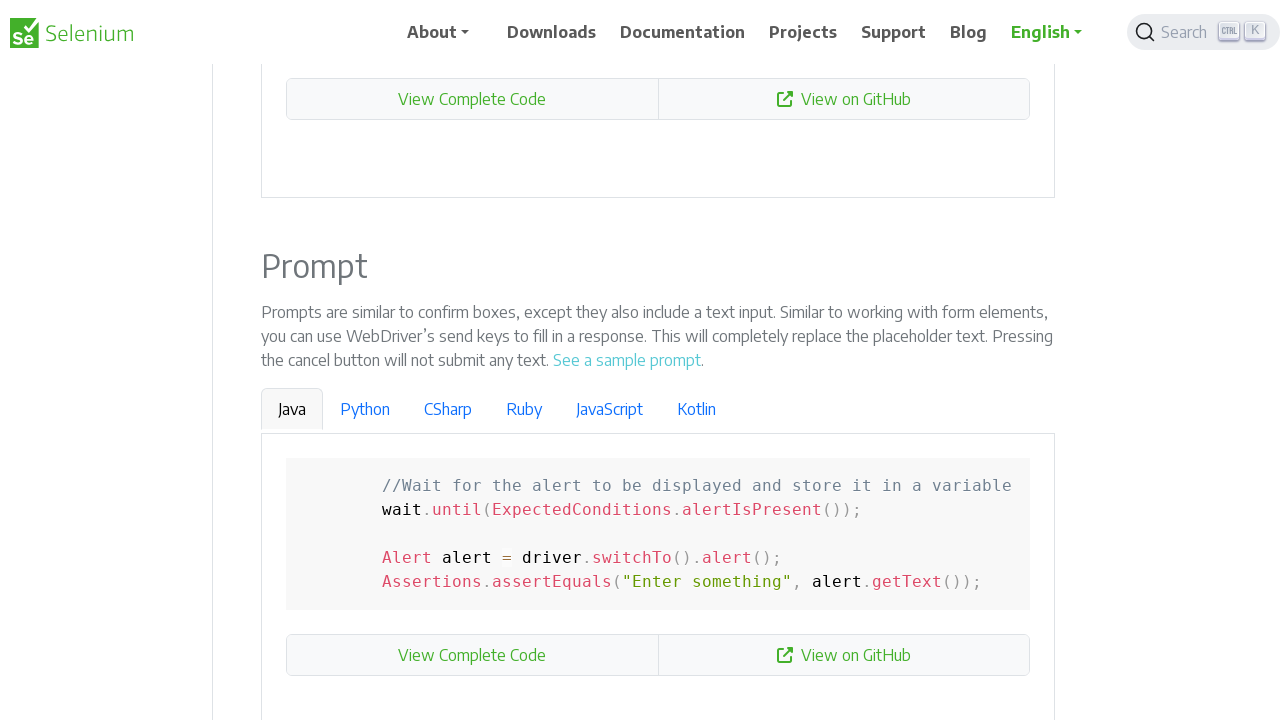

Waited for prompt dialog to be handled
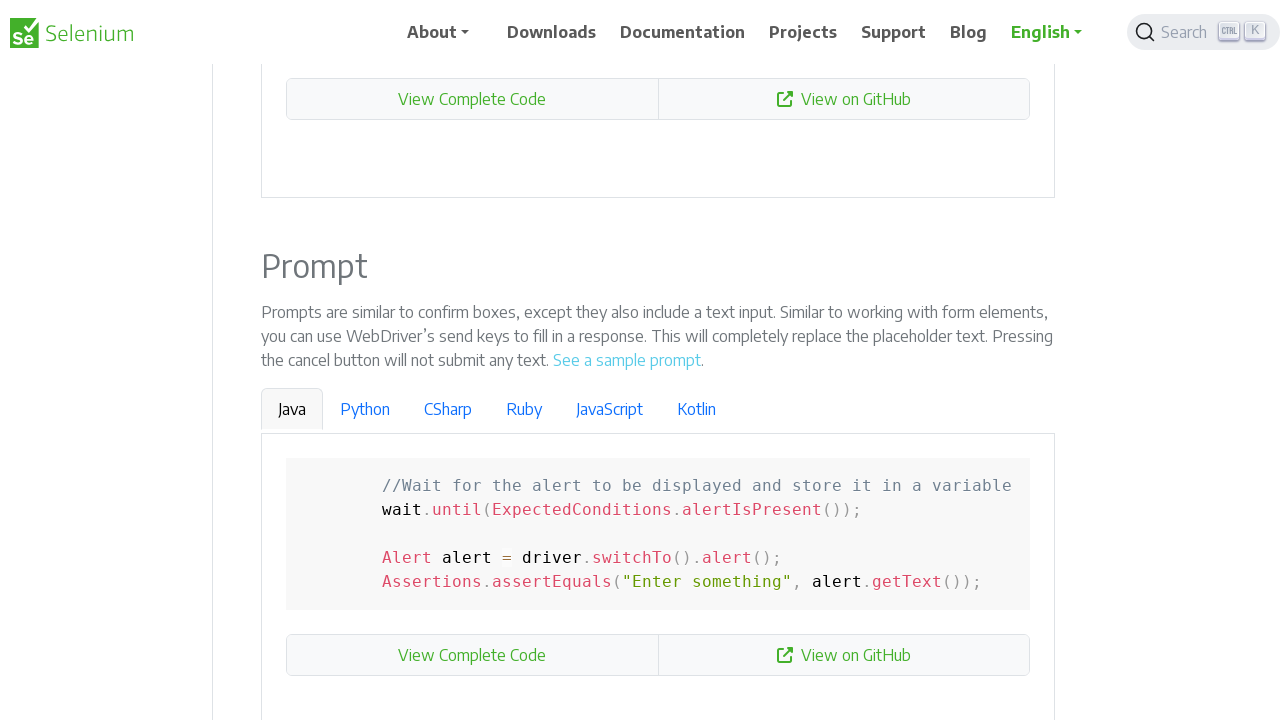

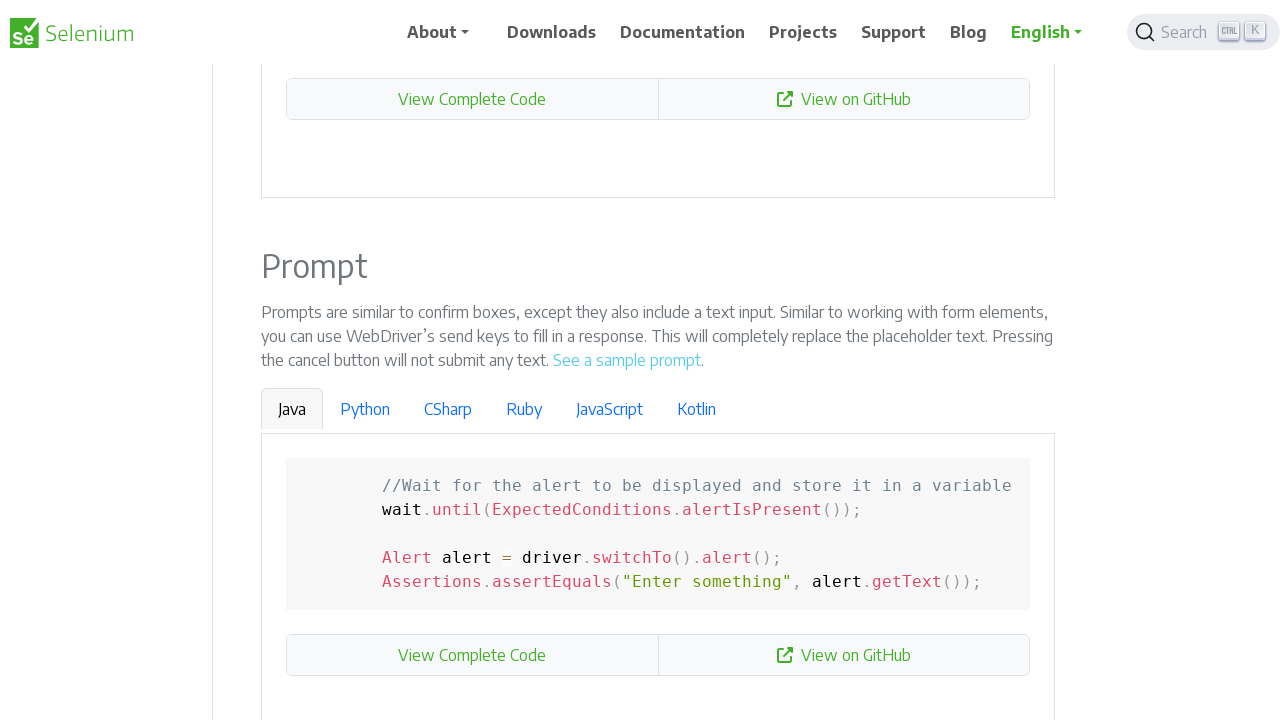